Tests the date picker functionality by selecting a specific date (May 18, 1996) using year and month dropdowns, then clicking on the day

Starting URL: https://demoqa.com/date-picker

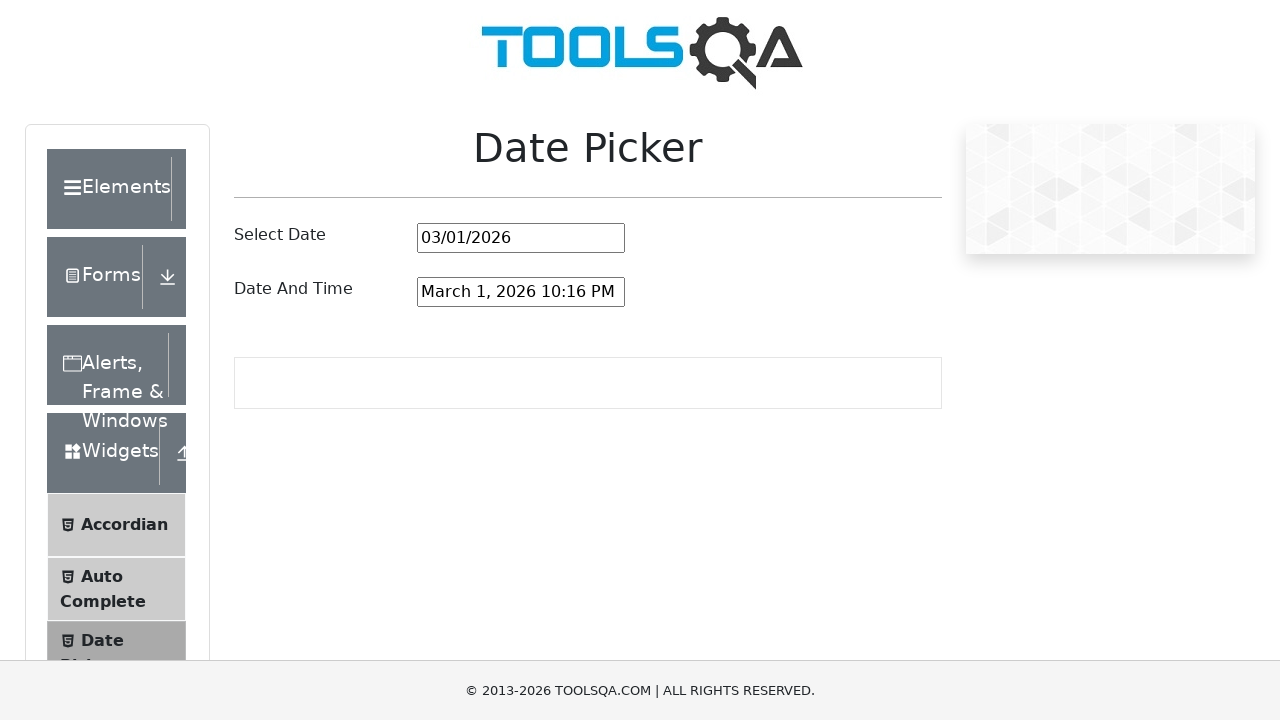

Clicked date picker input to open the calendar at (521, 238) on #datePickerMonthYearInput
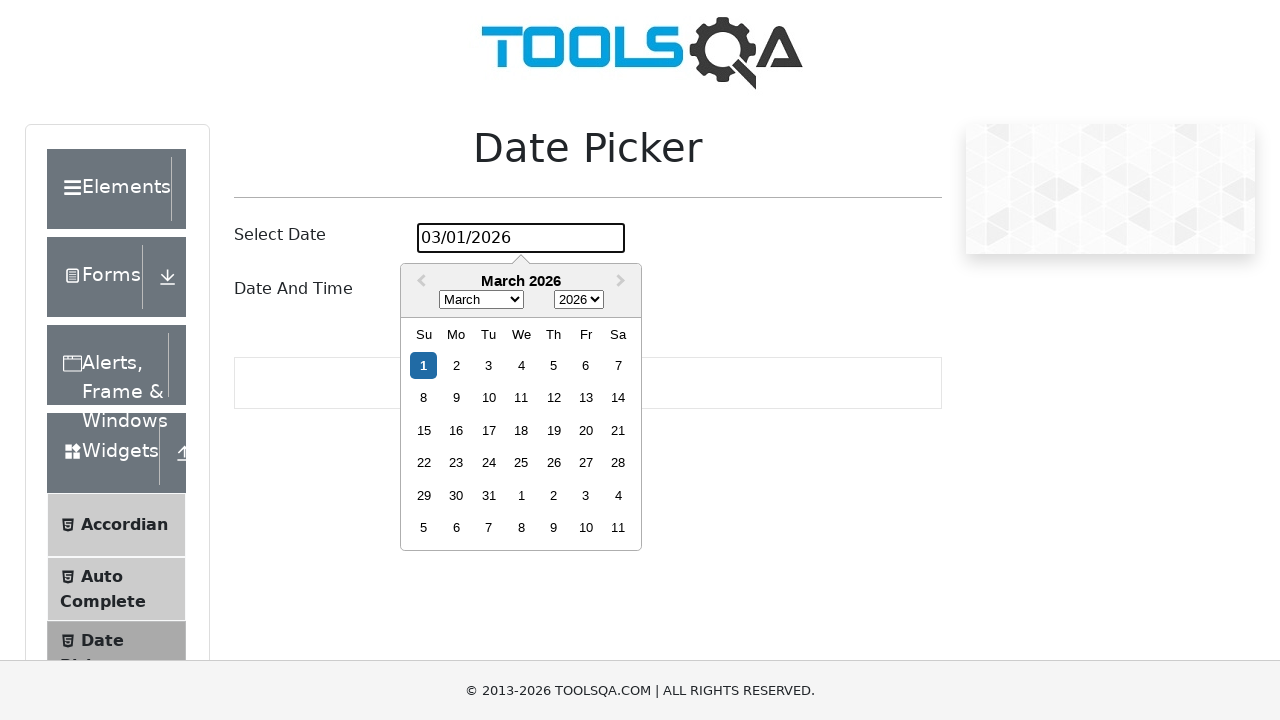

Selected year 1996 from dropdown on .react-datepicker__year-select
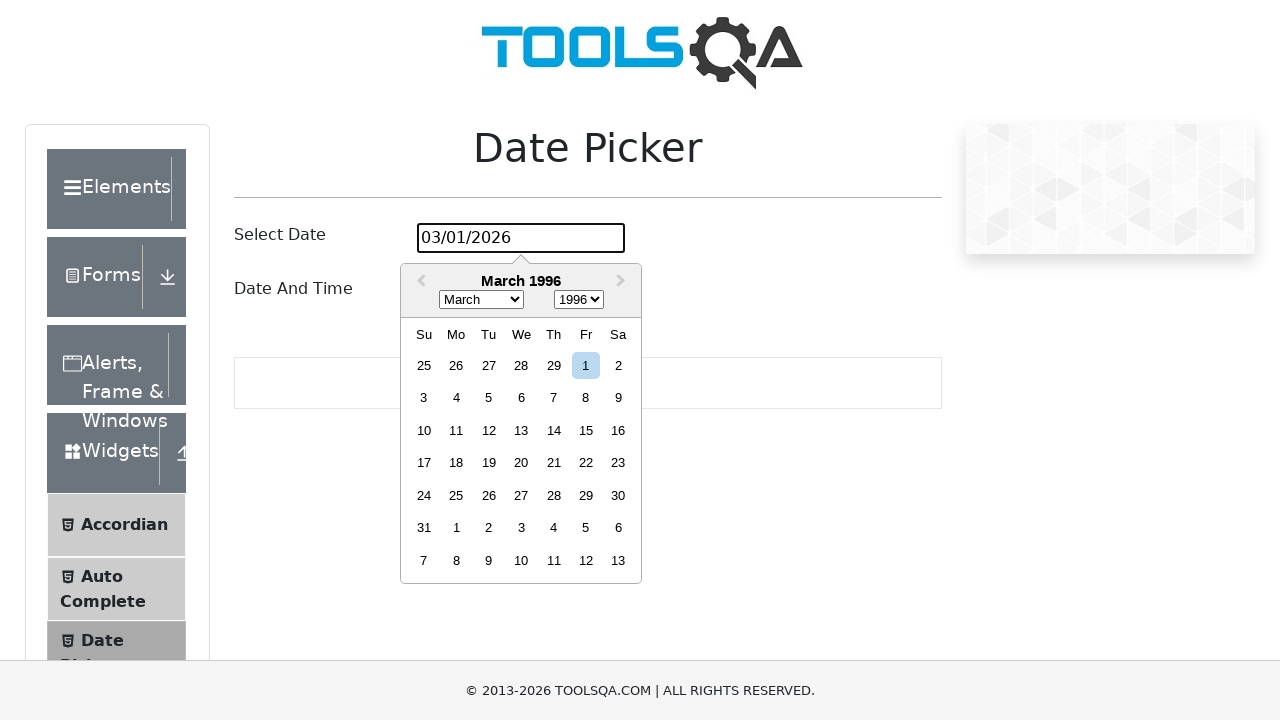

Selected month May from dropdown on .react-datepicker__month-select
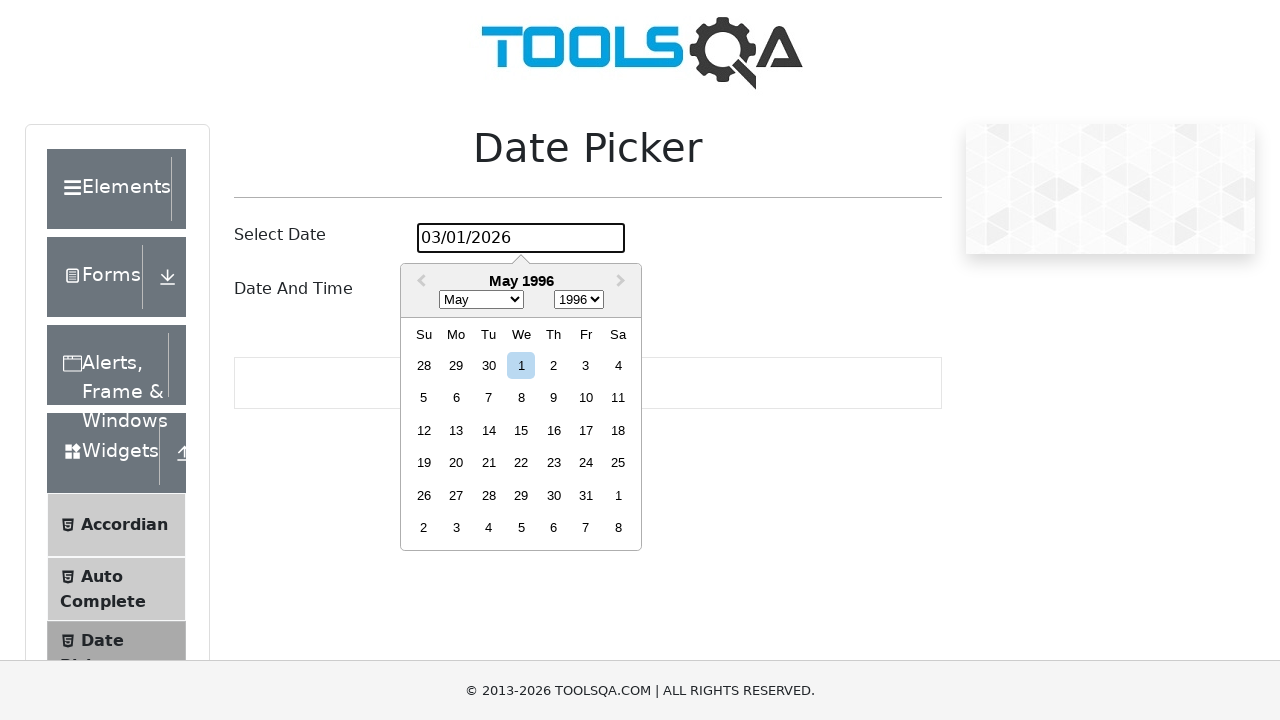

Clicked on day 18 at (618, 430) on .react-datepicker__day--018
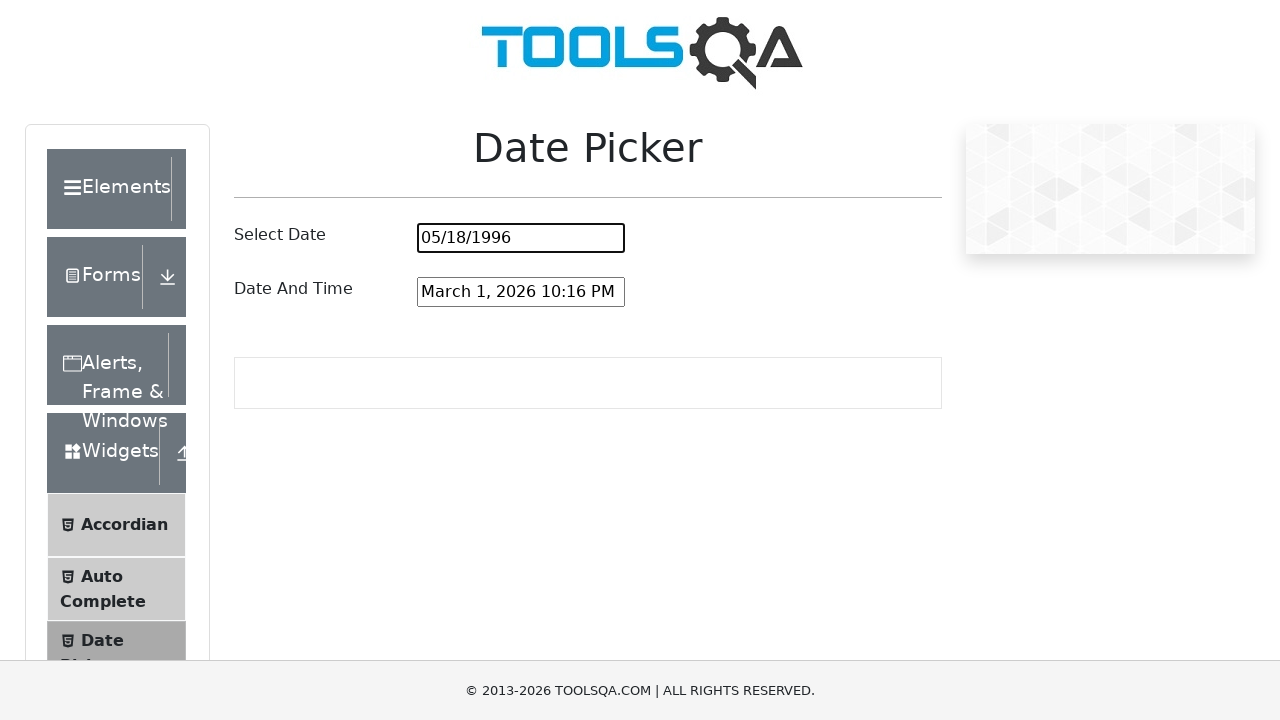

Verified the date was set correctly to 05/18/1996
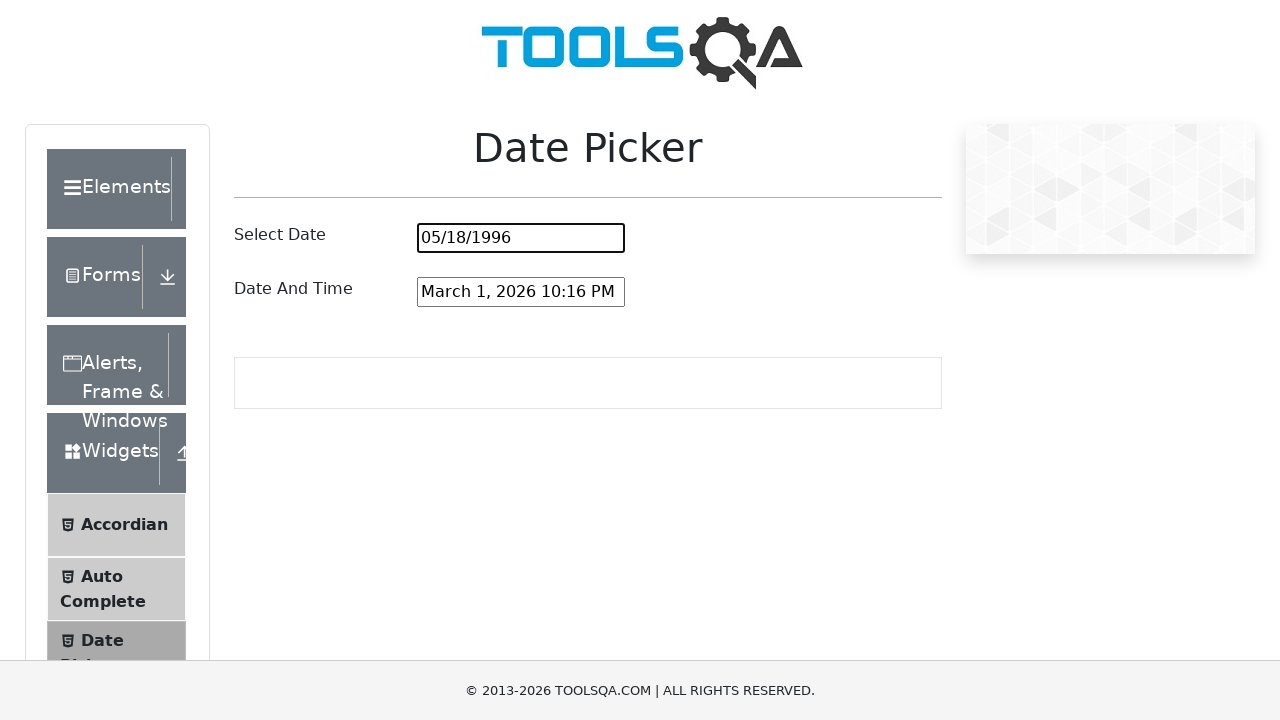

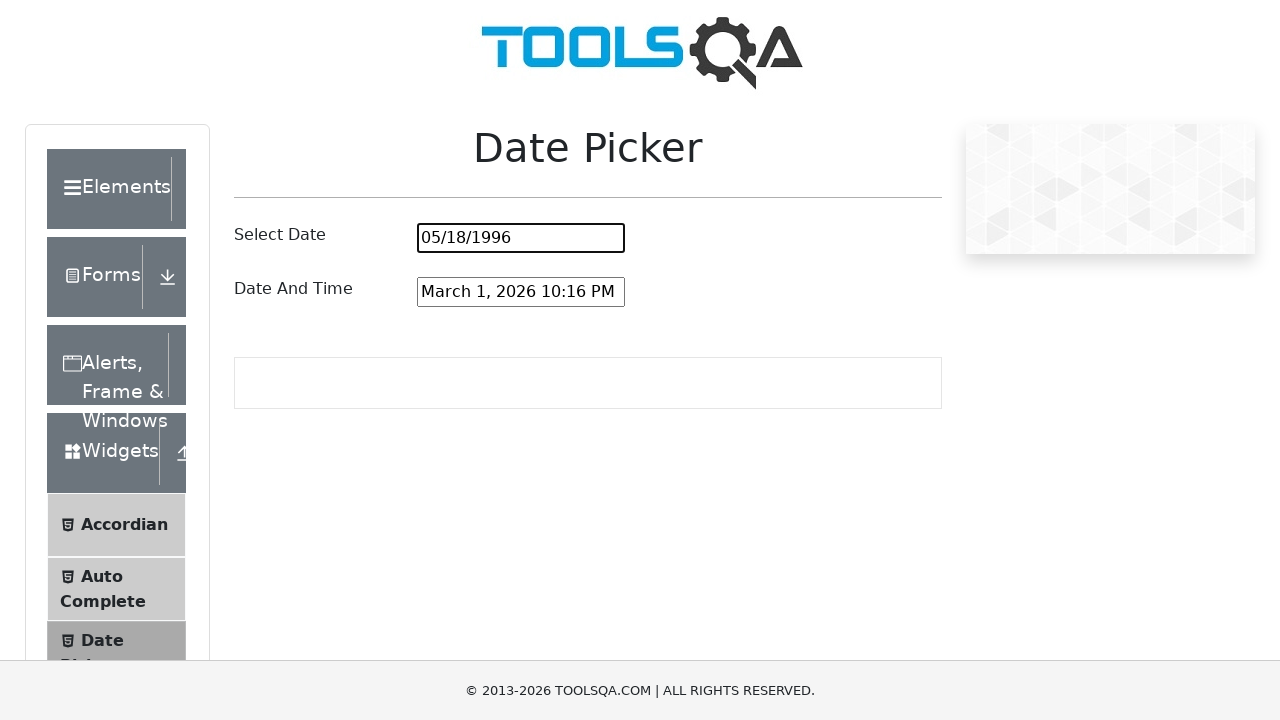